Tests injecting jQuery and jQuery Growl library into a page and displaying various notification messages (info, error, notice, warning) to demonstrate debugging output capabilities.

Starting URL: http://the-internet.herokuapp.com

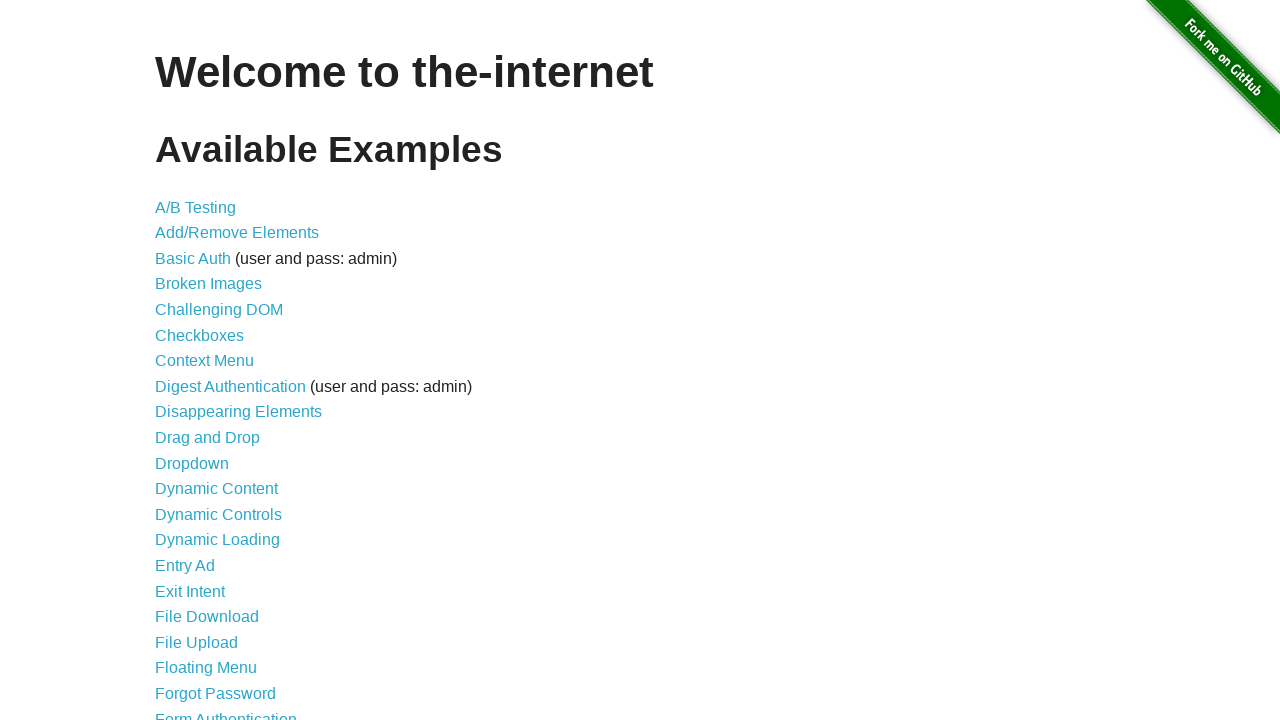

Injected jQuery library into the page
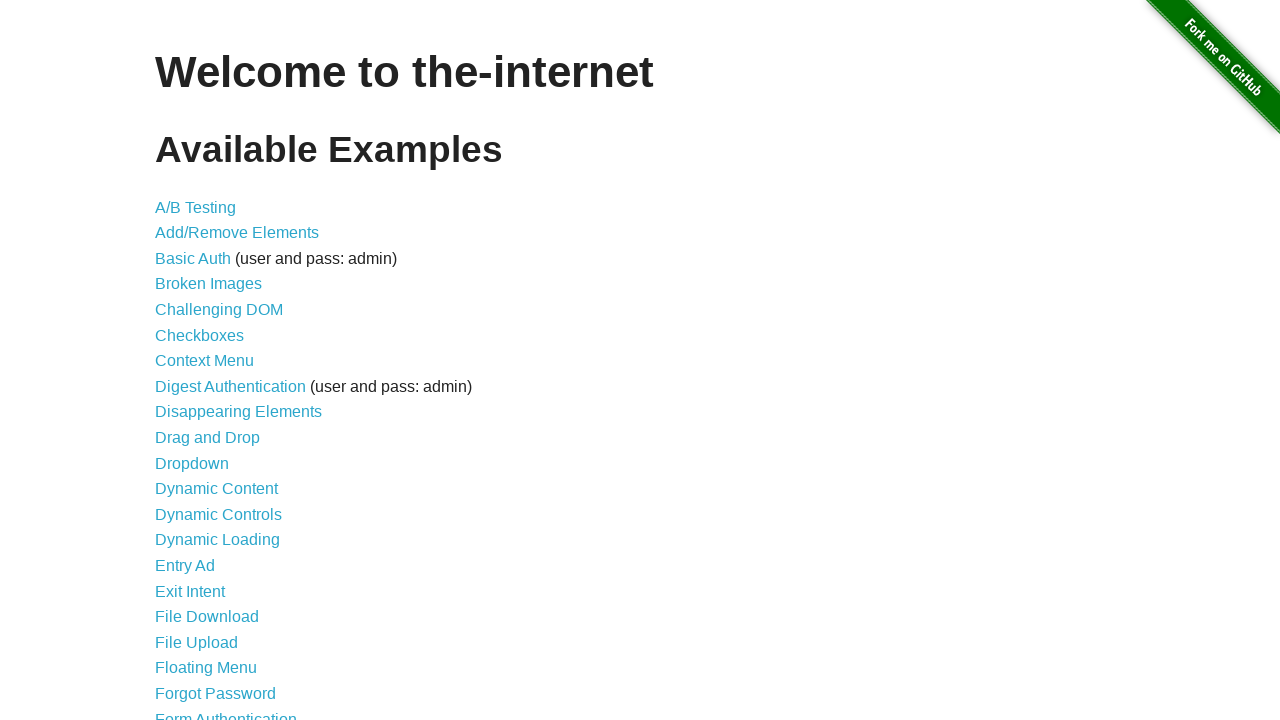

Loaded jQuery Growl script
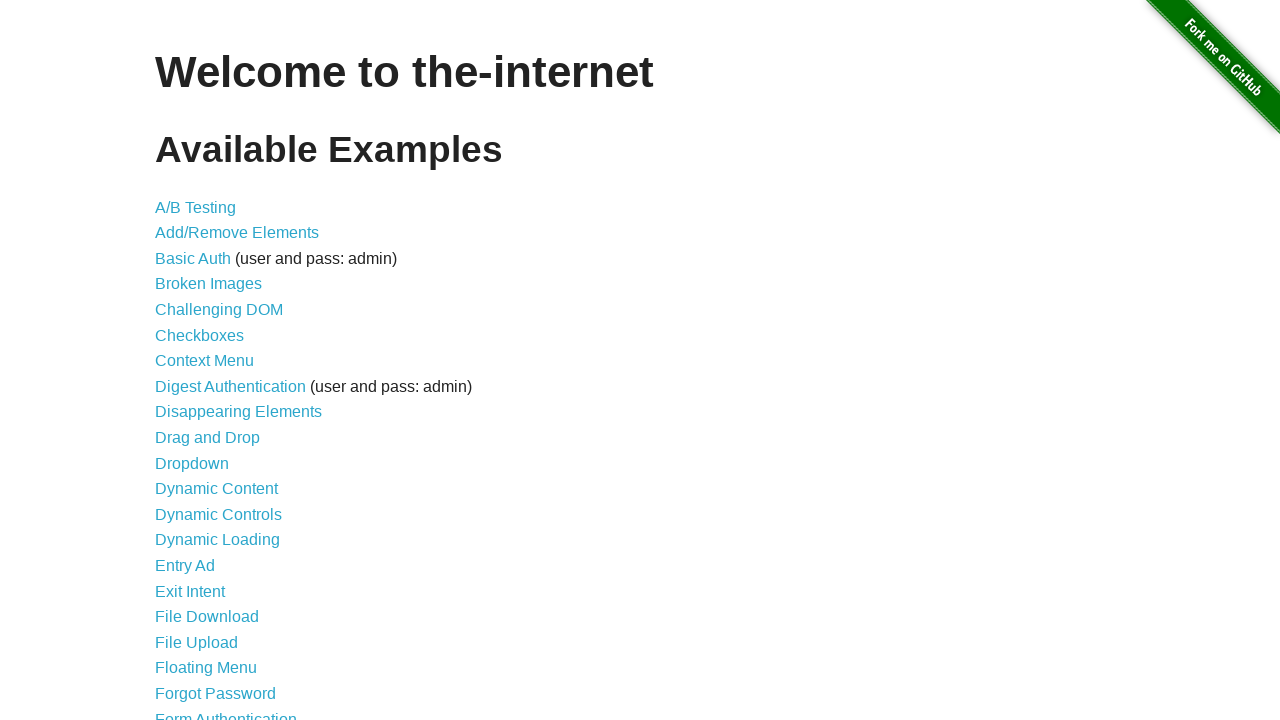

Added jQuery Growl CSS styles to page
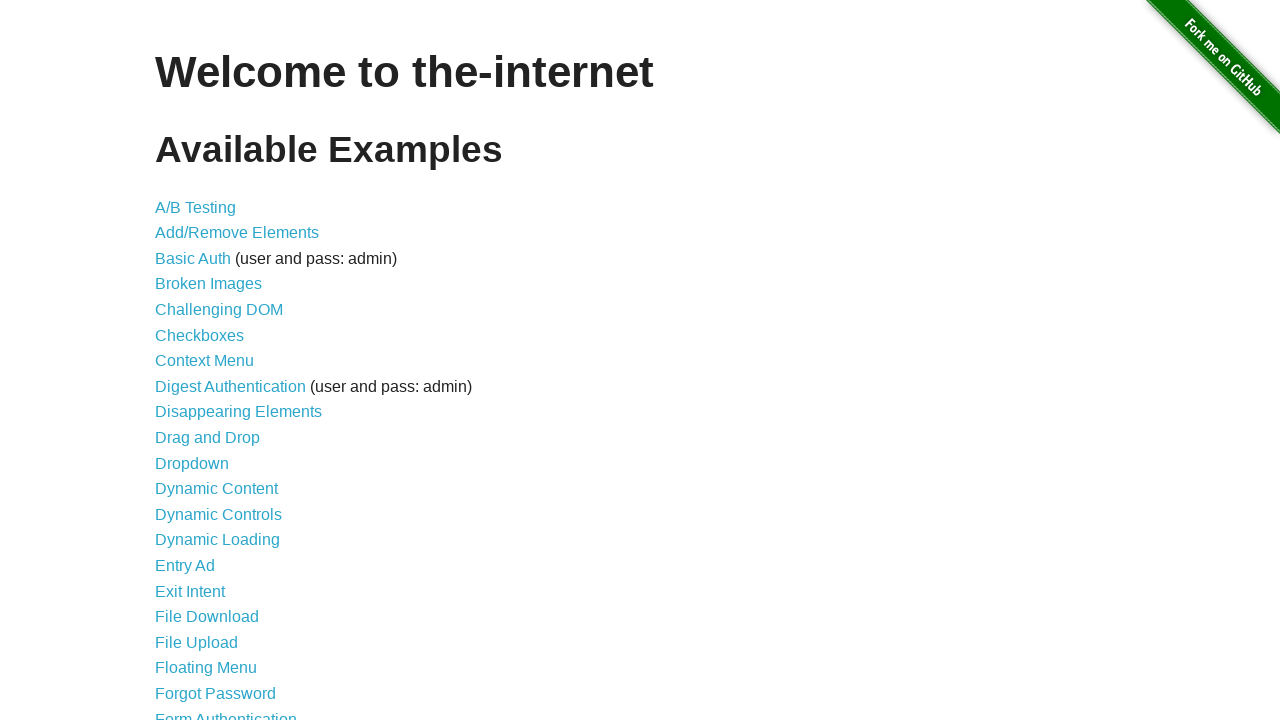

Waited for scripts to load (1 second)
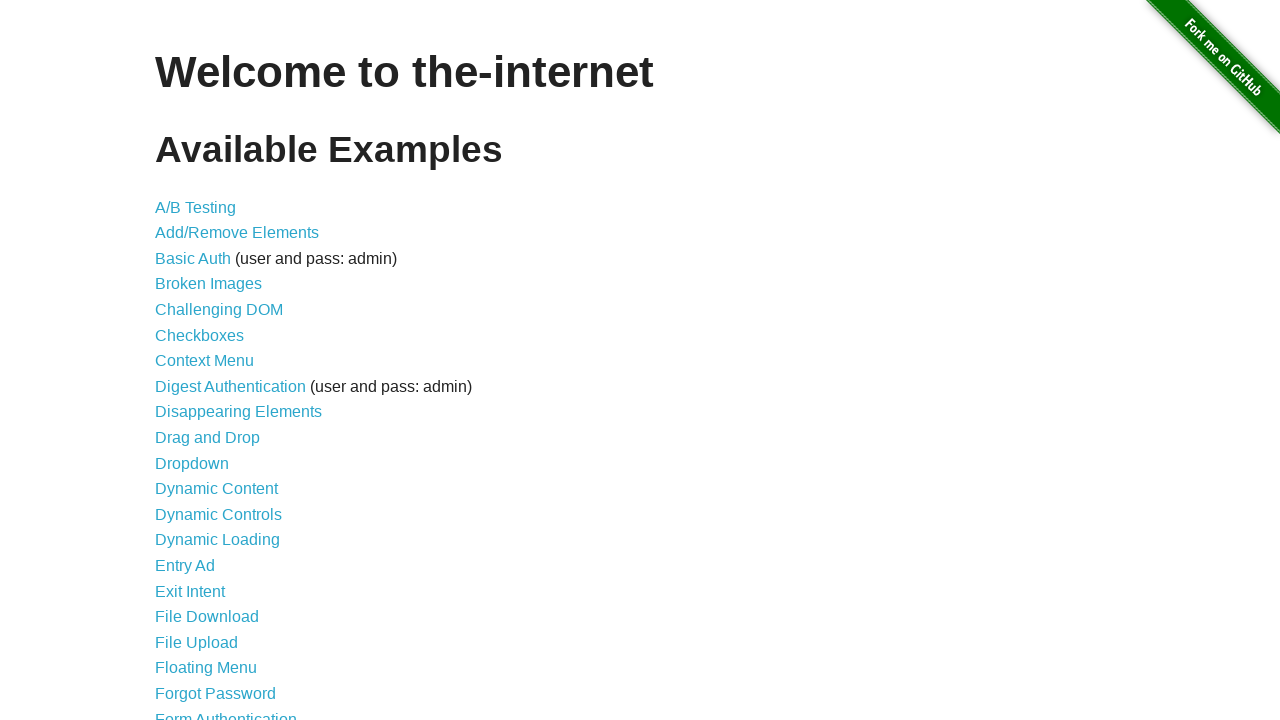

Displayed basic growl notification with title 'GET' and message '/'
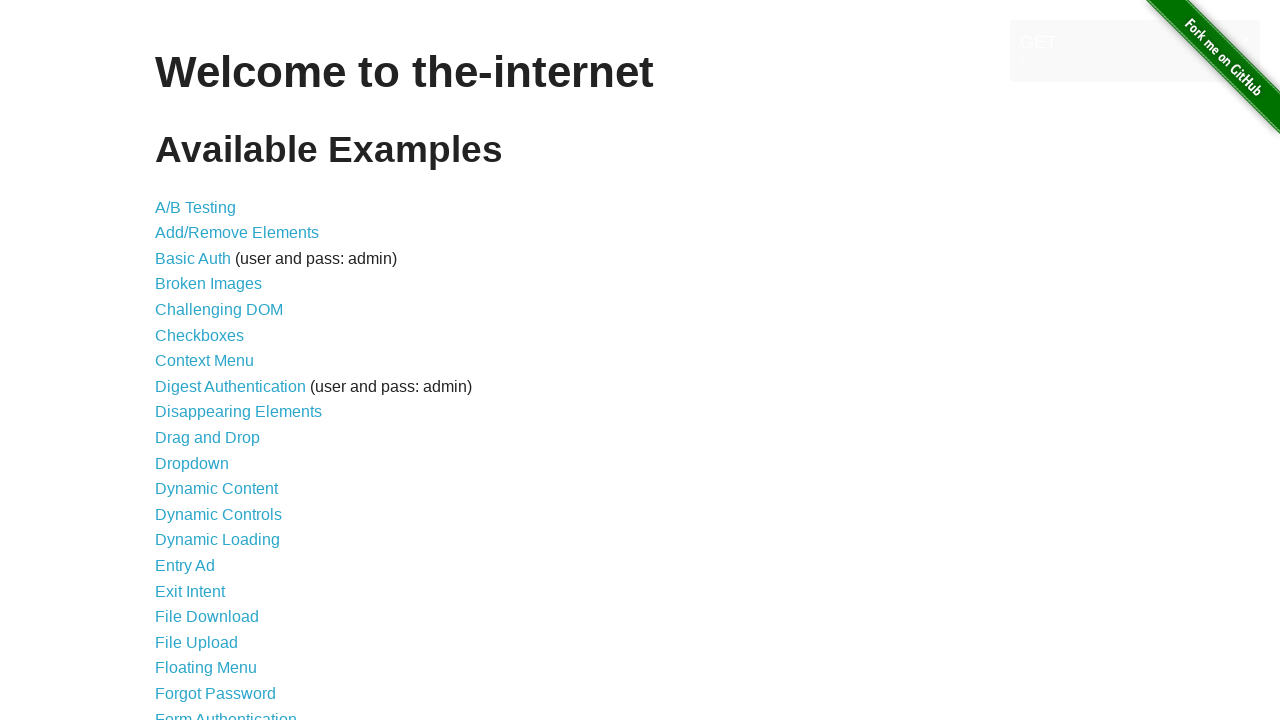

Displayed error growl notification
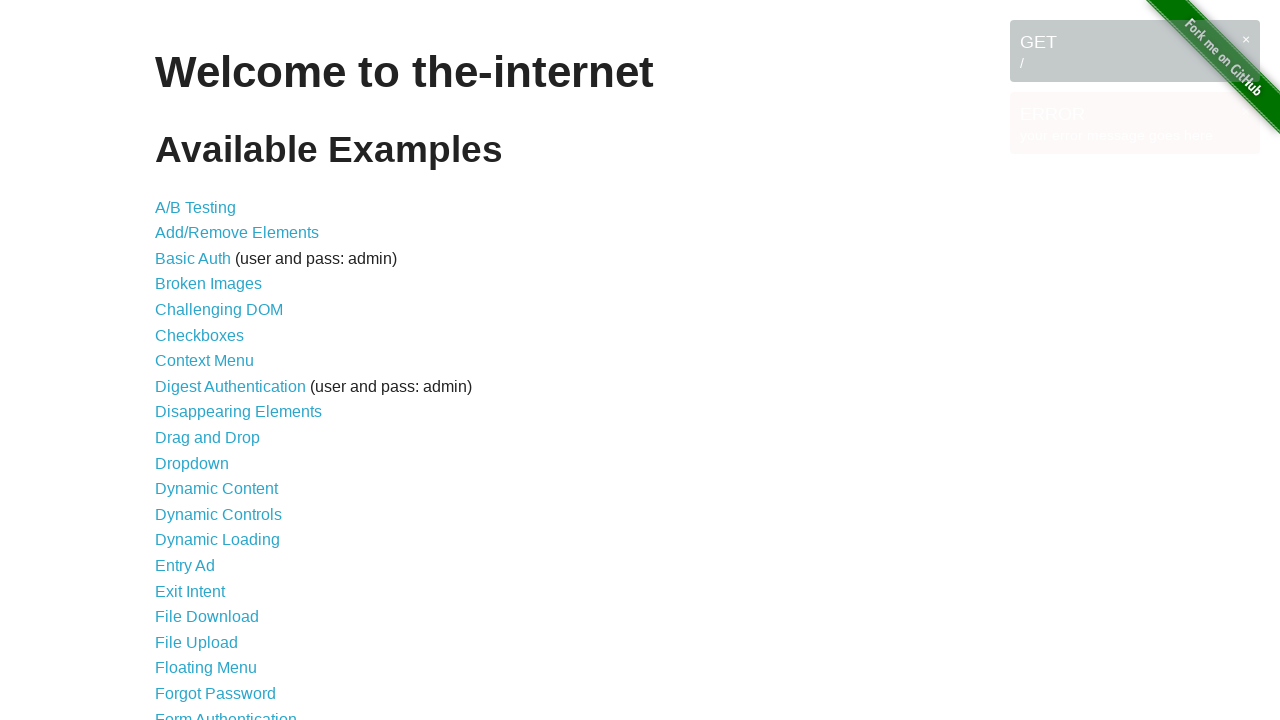

Displayed notice growl notification
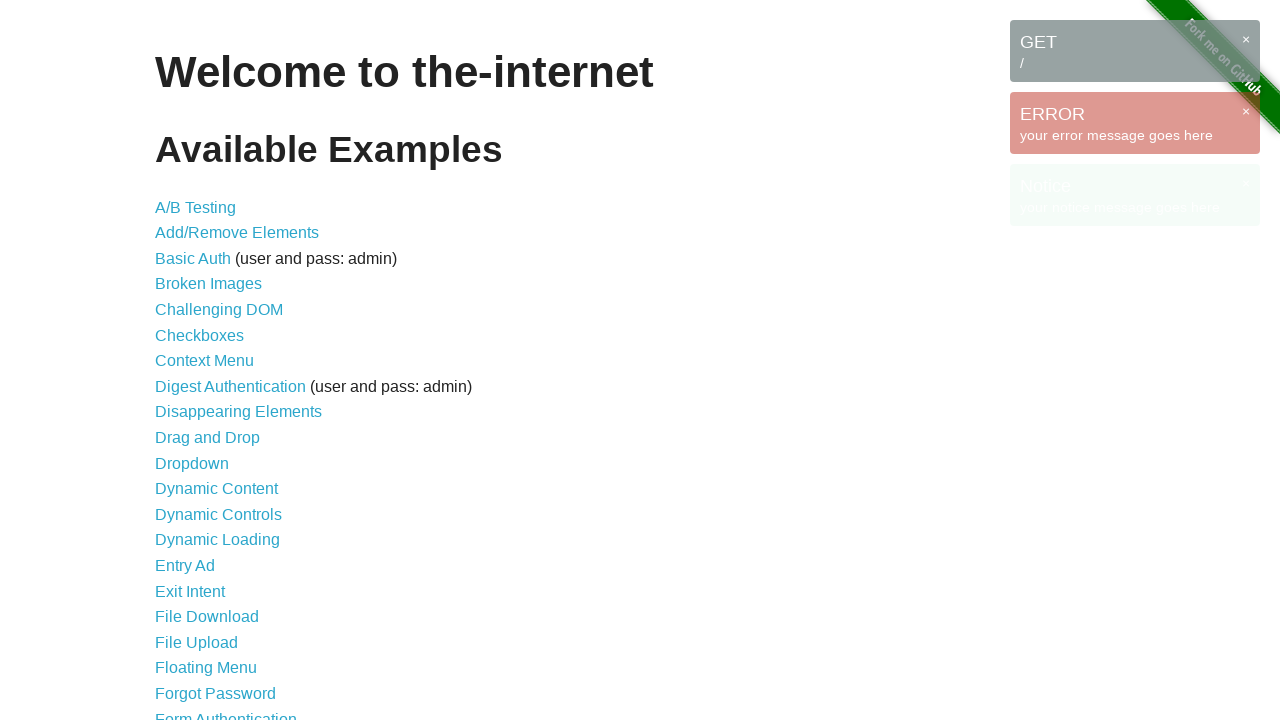

Displayed warning growl notification
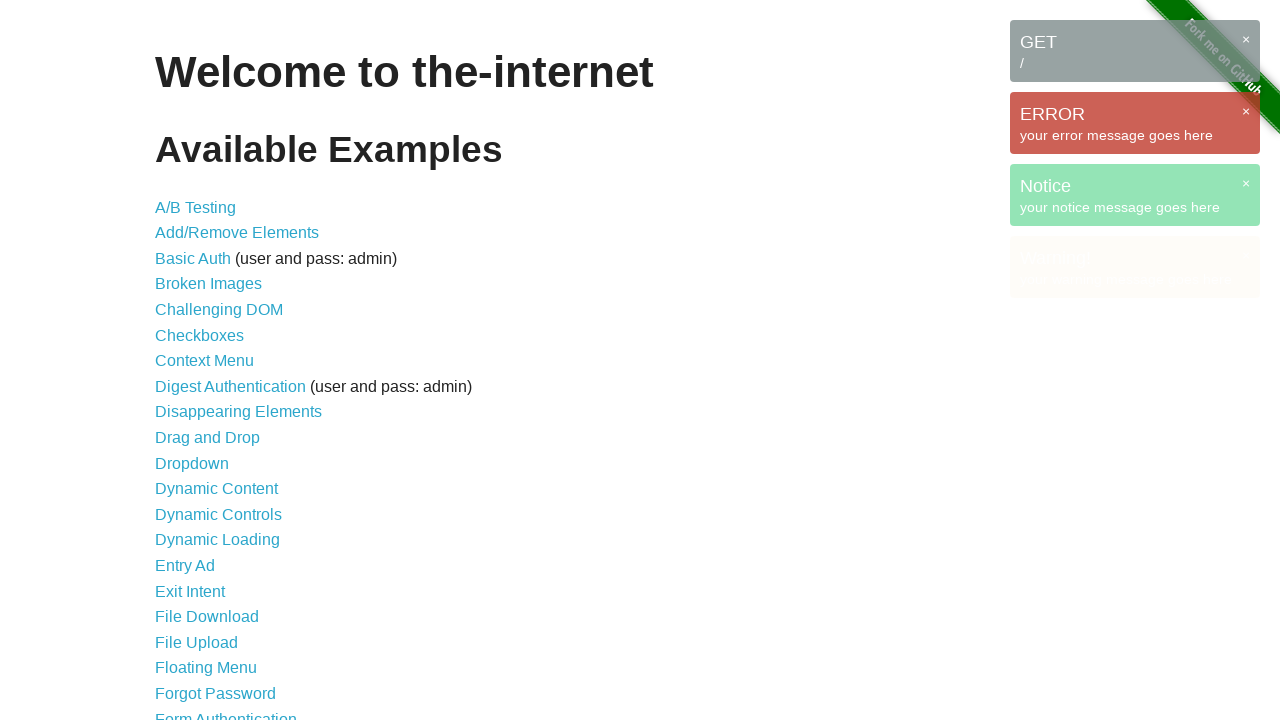

Waited for all notifications to be visible (3 seconds)
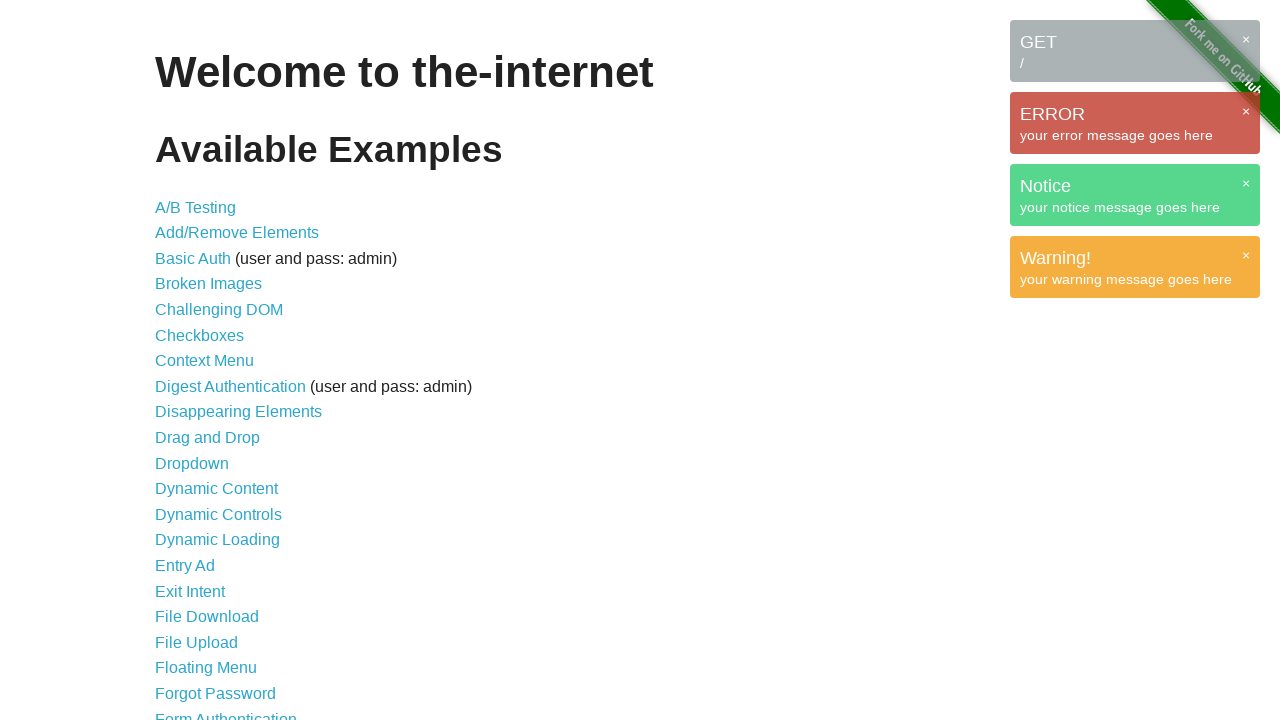

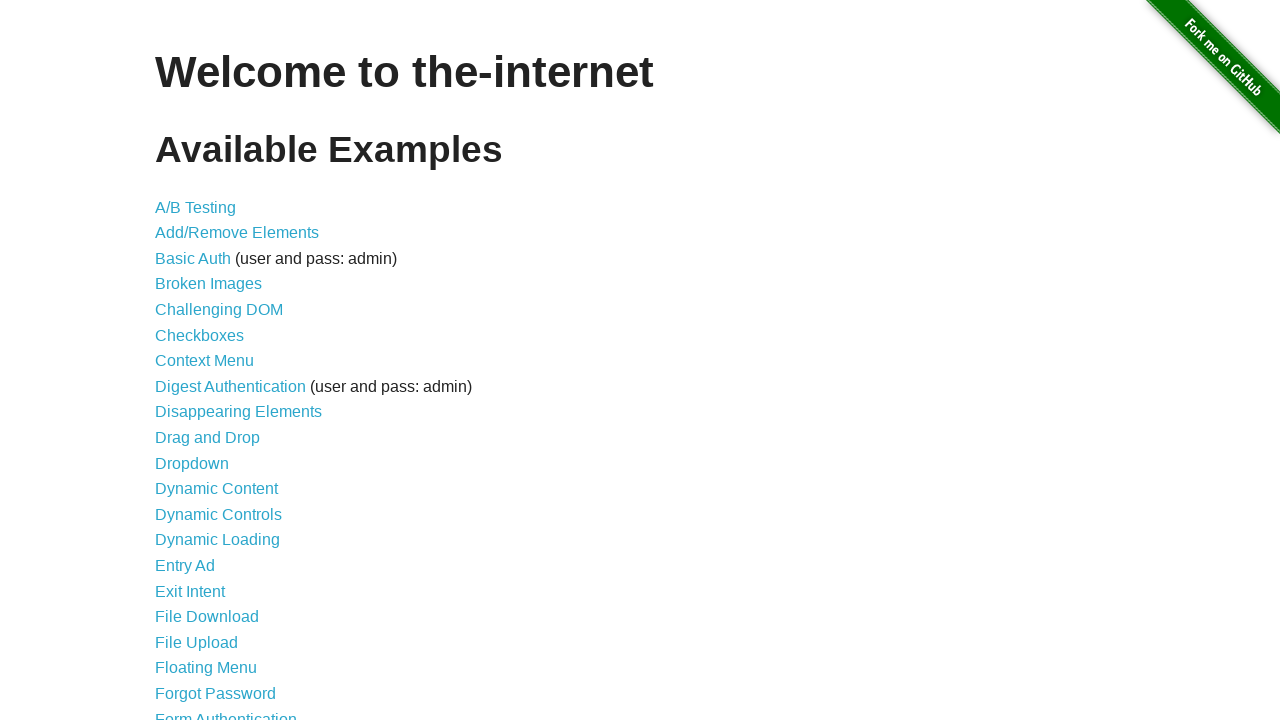